Navigates to the Salesforce Canada homepage

Starting URL: https://www.salesforce.com/ca/?ir=1

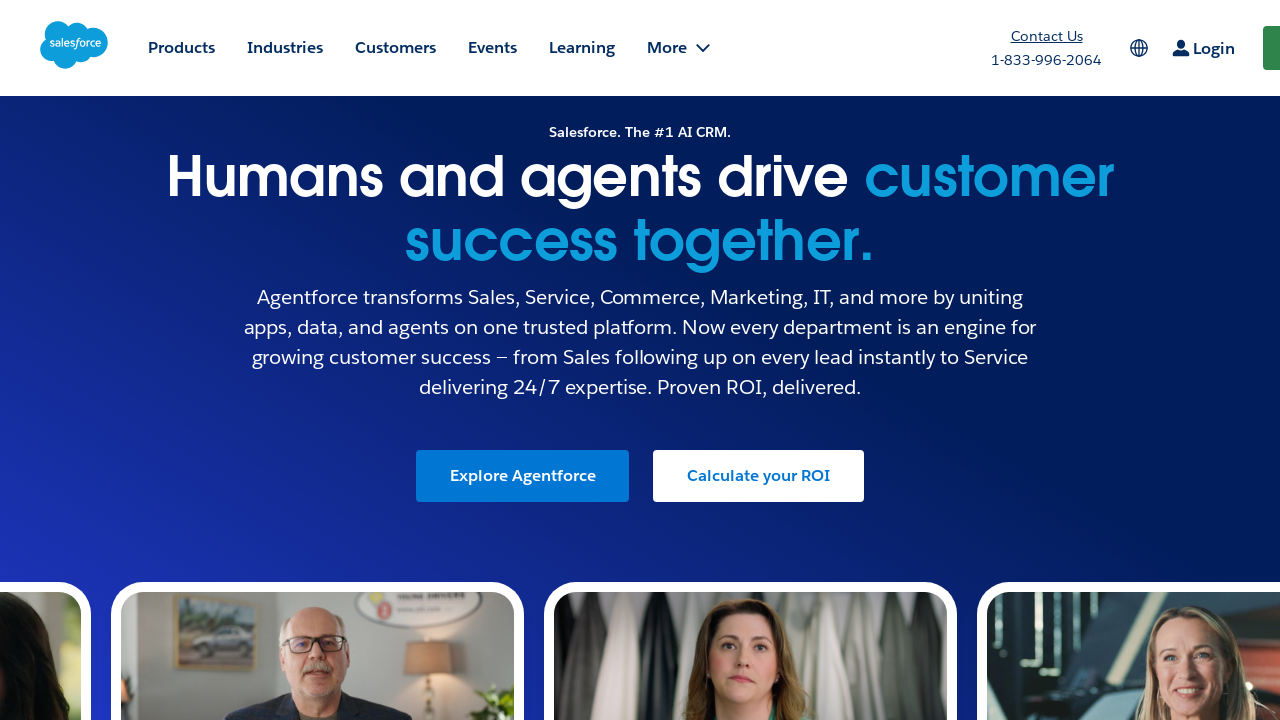

Salesforce Canada homepage loaded (domcontentloaded)
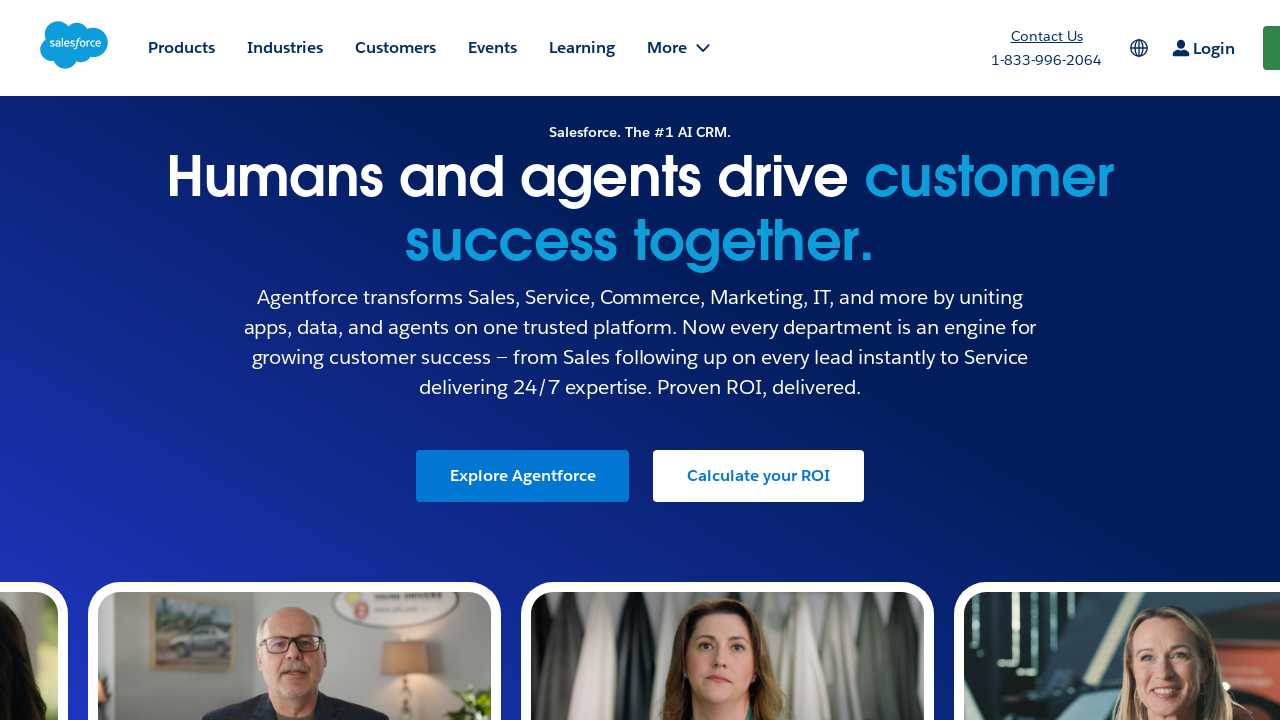

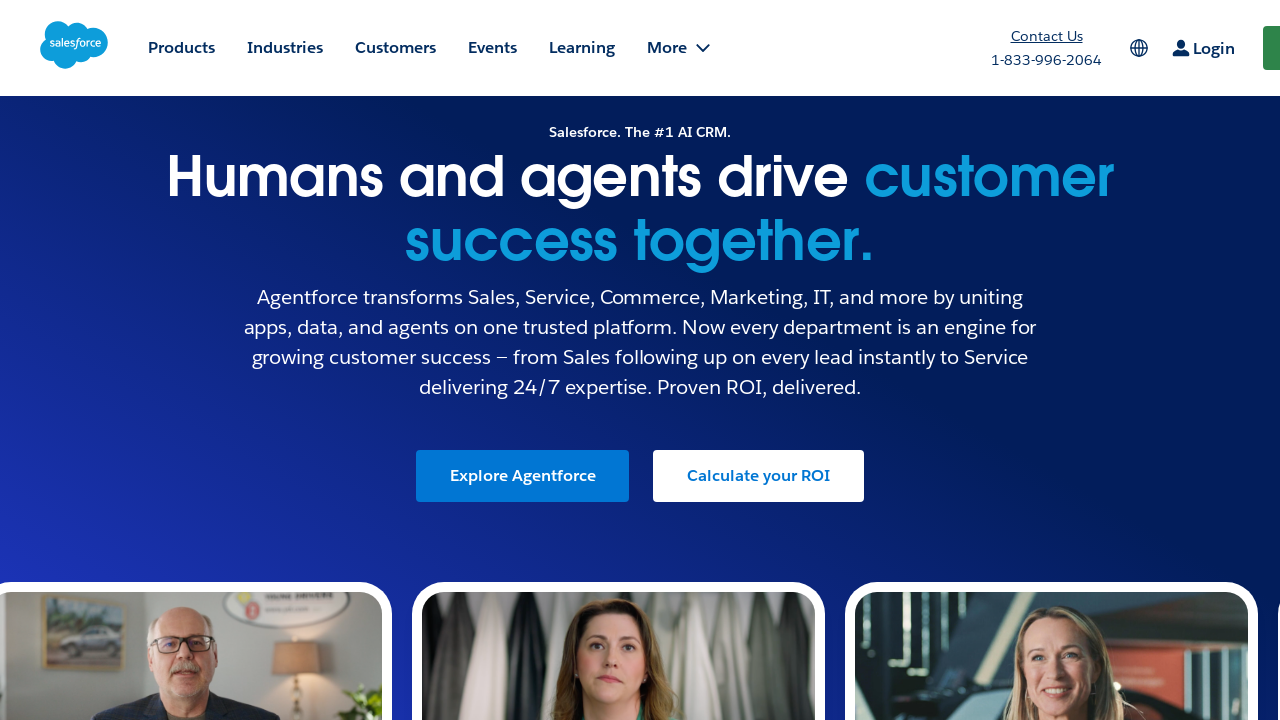